Tests clearing the complete state of all items by checking and then unchecking the toggle all checkbox

Starting URL: https://demo.playwright.dev/todomvc

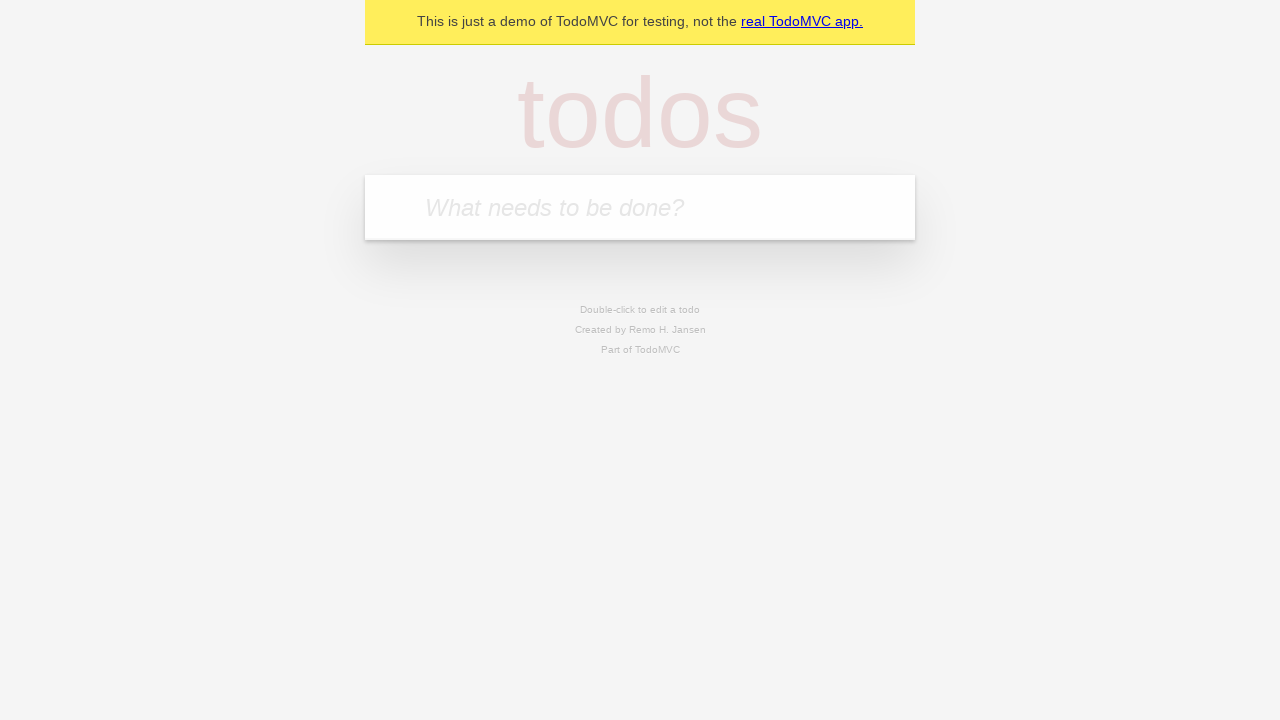

Filled todo input with 'buy some cheese' on internal:attr=[placeholder="What needs to be done?"i]
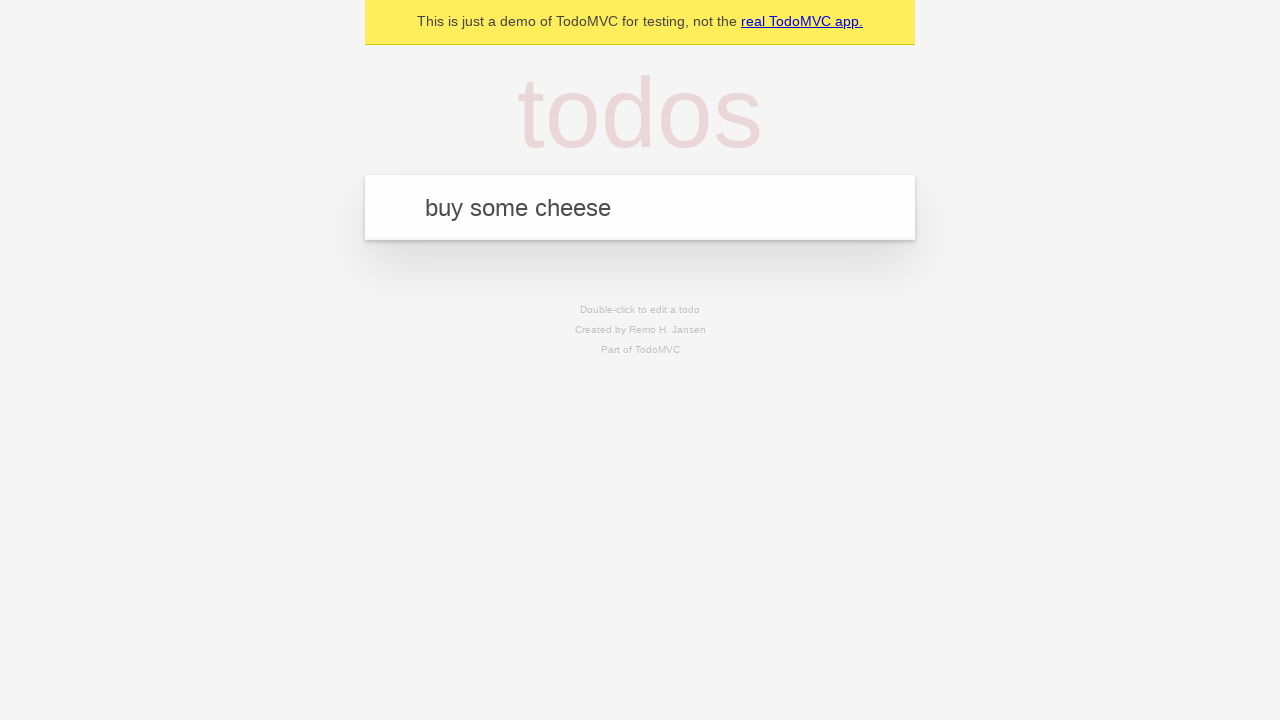

Pressed Enter to create first todo on internal:attr=[placeholder="What needs to be done?"i]
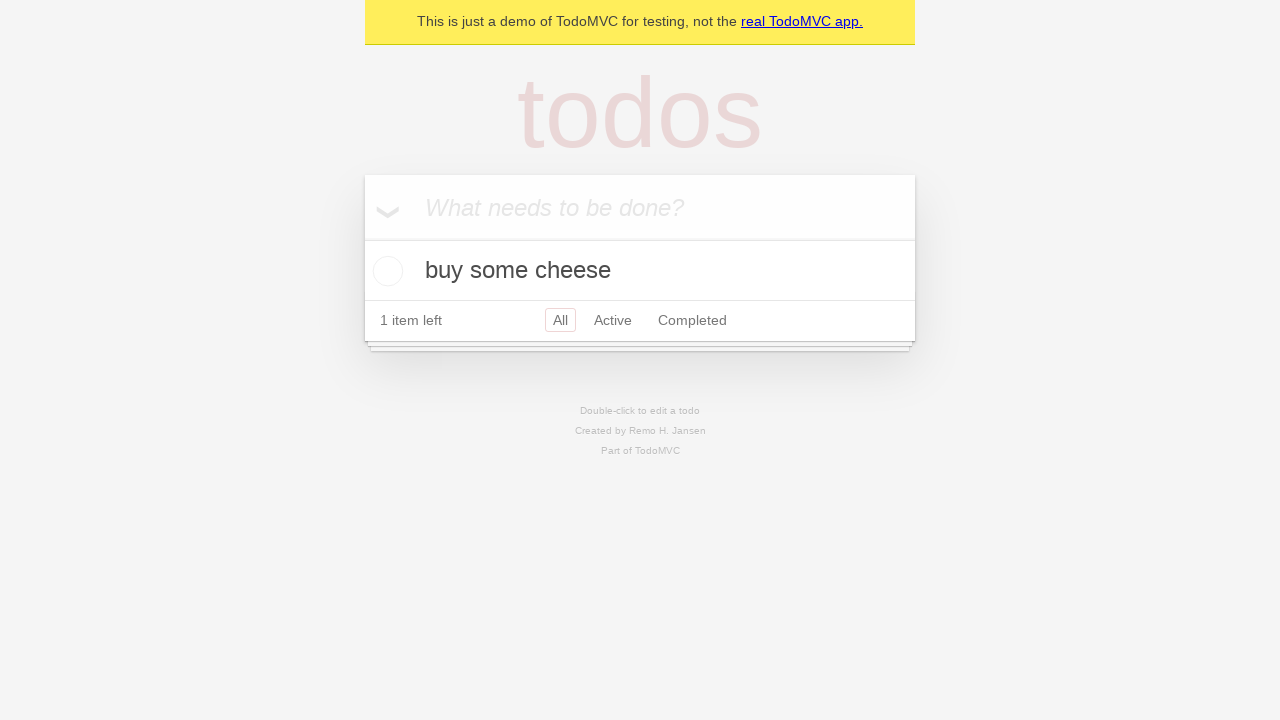

Filled todo input with 'feed the cat' on internal:attr=[placeholder="What needs to be done?"i]
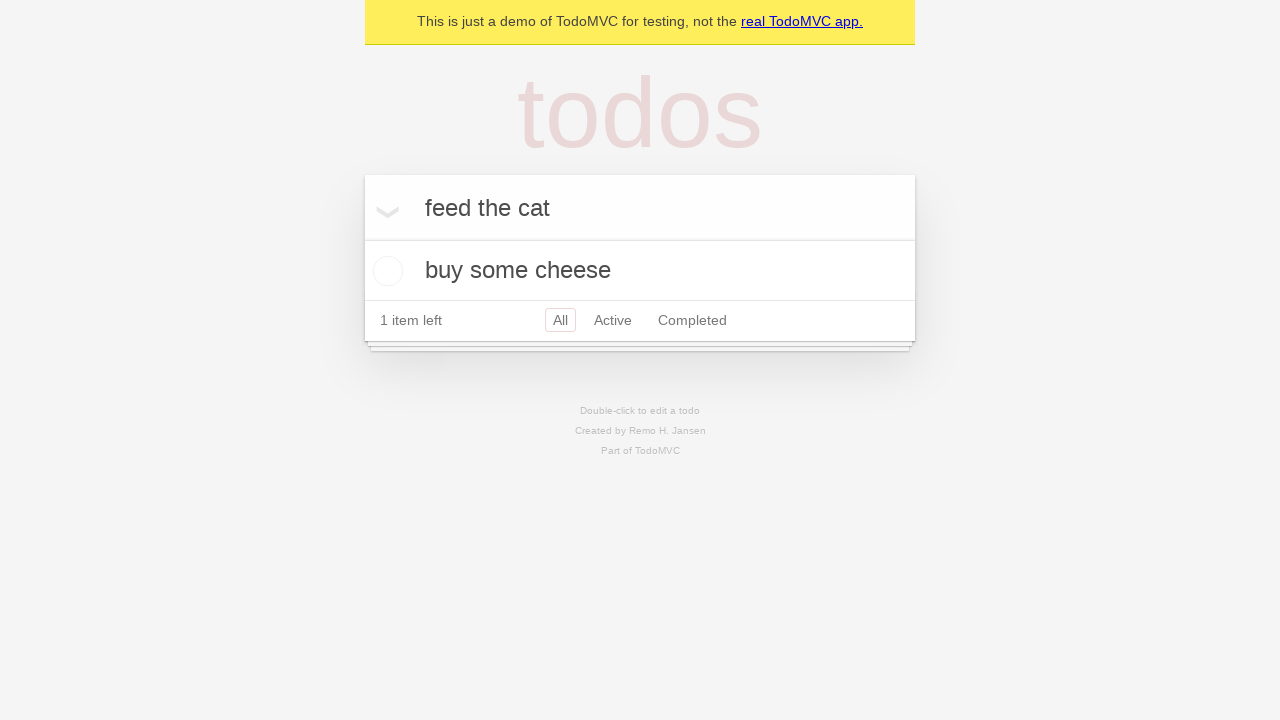

Pressed Enter to create second todo on internal:attr=[placeholder="What needs to be done?"i]
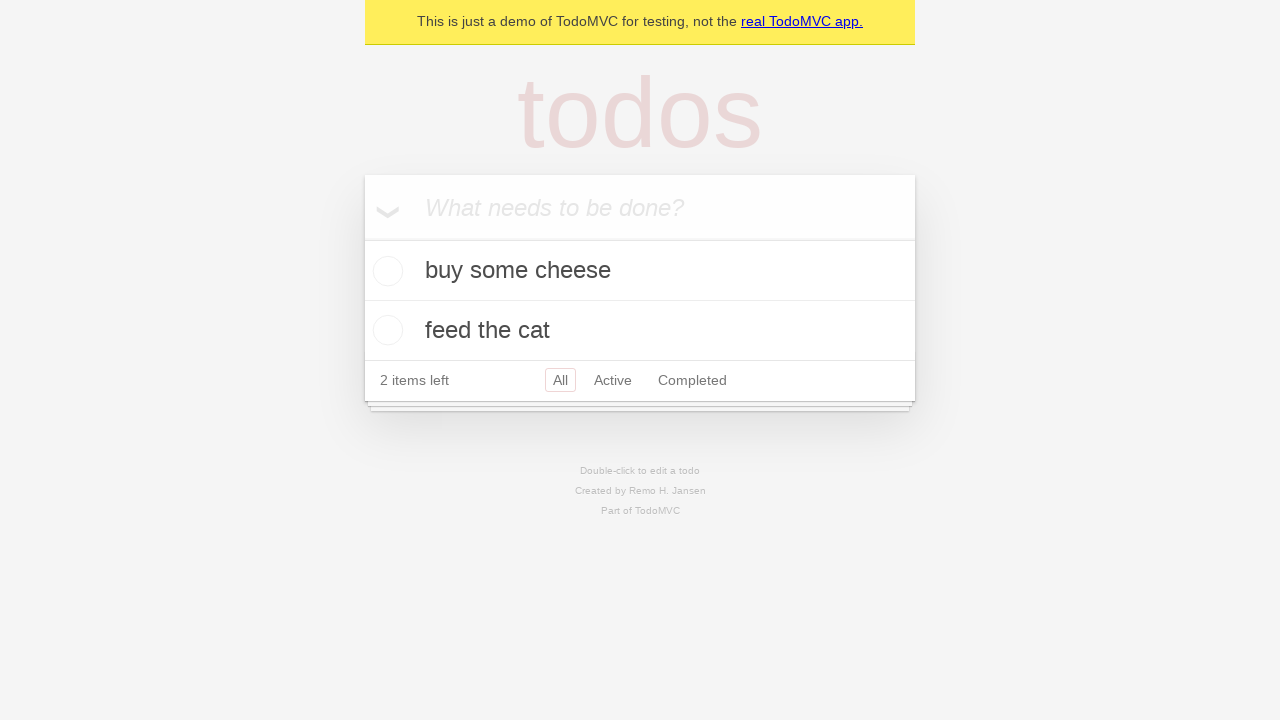

Filled todo input with 'book a doctors appointment' on internal:attr=[placeholder="What needs to be done?"i]
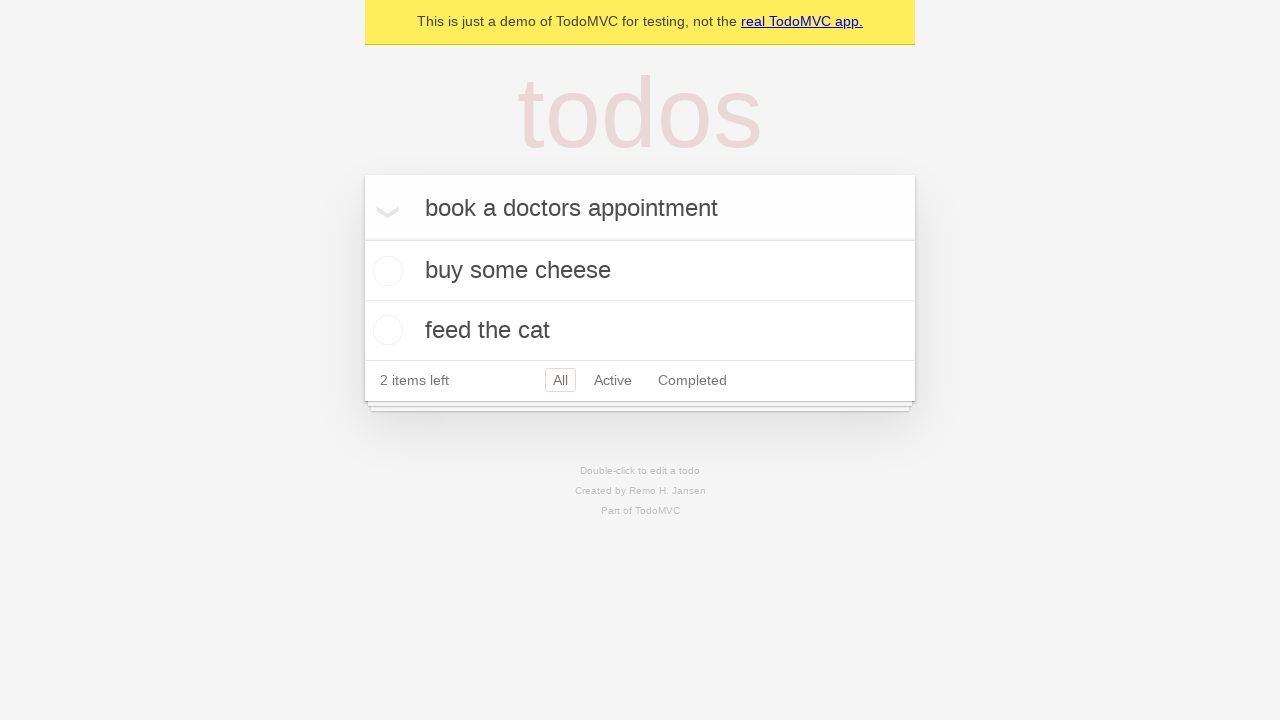

Pressed Enter to create third todo on internal:attr=[placeholder="What needs to be done?"i]
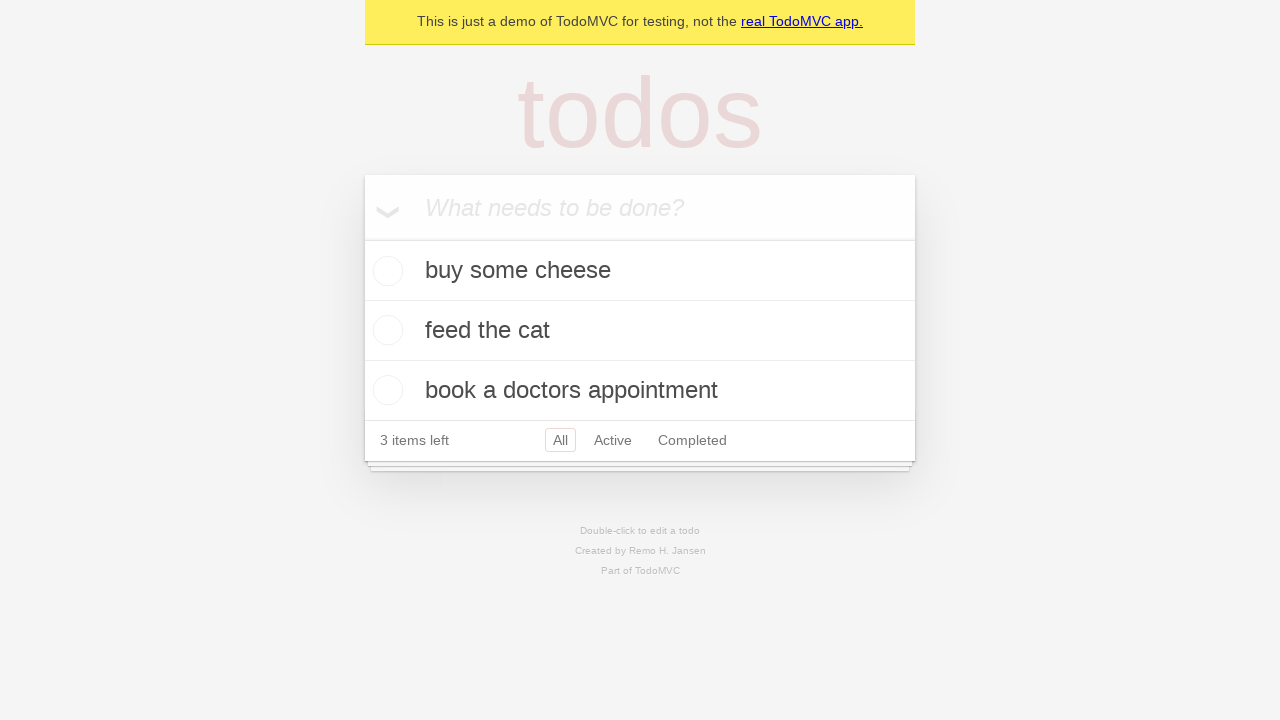

Waited for all three todos to be created
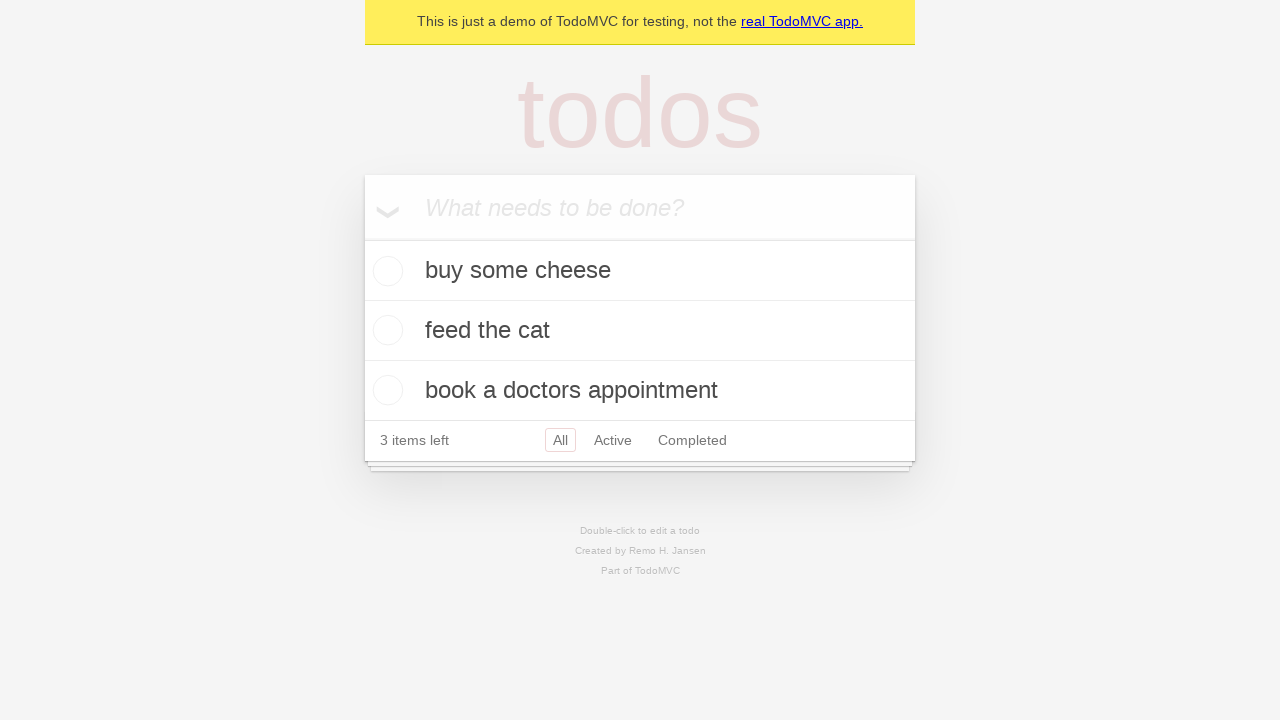

Checked 'Mark all as complete' toggle to mark all items as complete at (362, 238) on internal:label="Mark all as complete"i
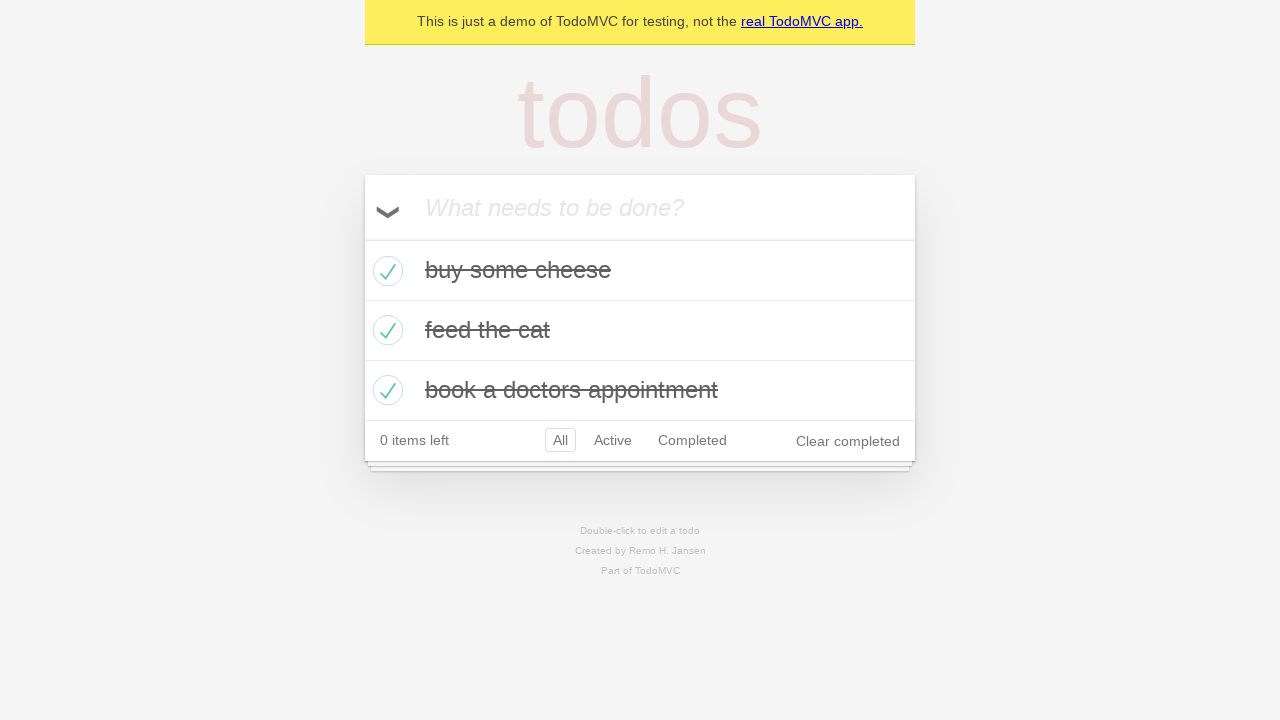

Unchecked 'Mark all as complete' toggle to clear complete state of all items at (362, 238) on internal:label="Mark all as complete"i
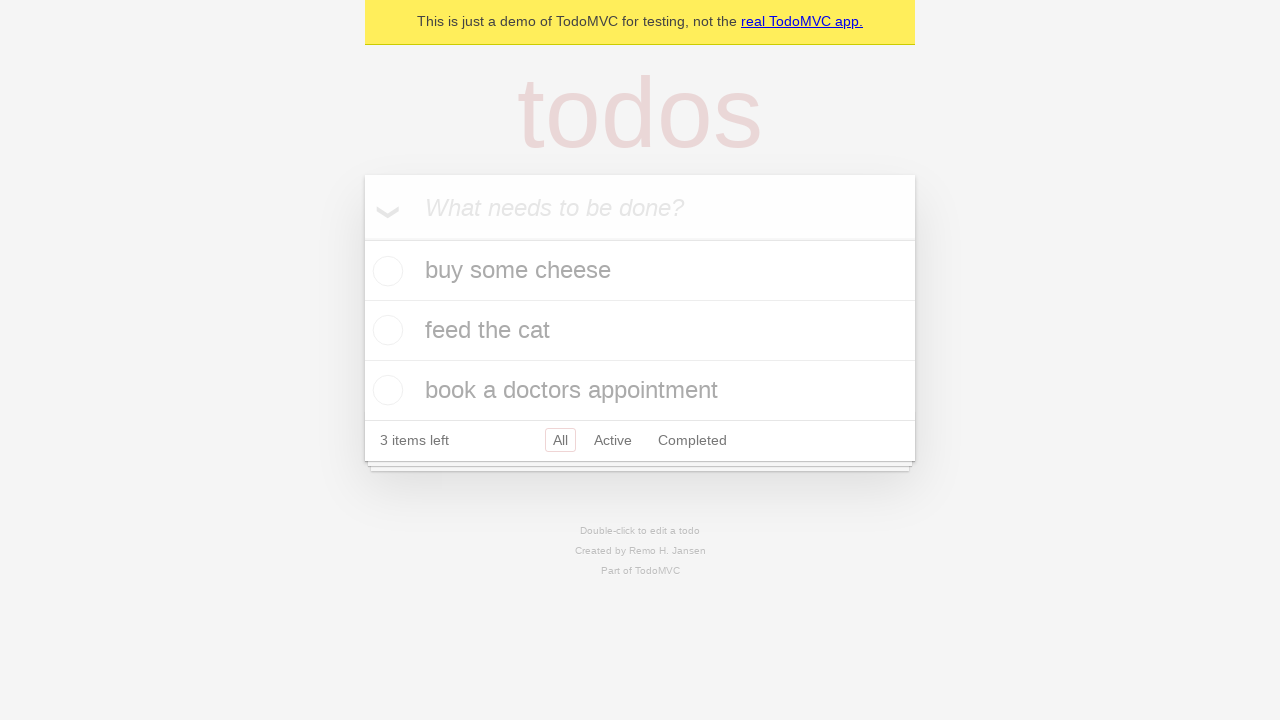

Waited for state to update after unchecking toggle
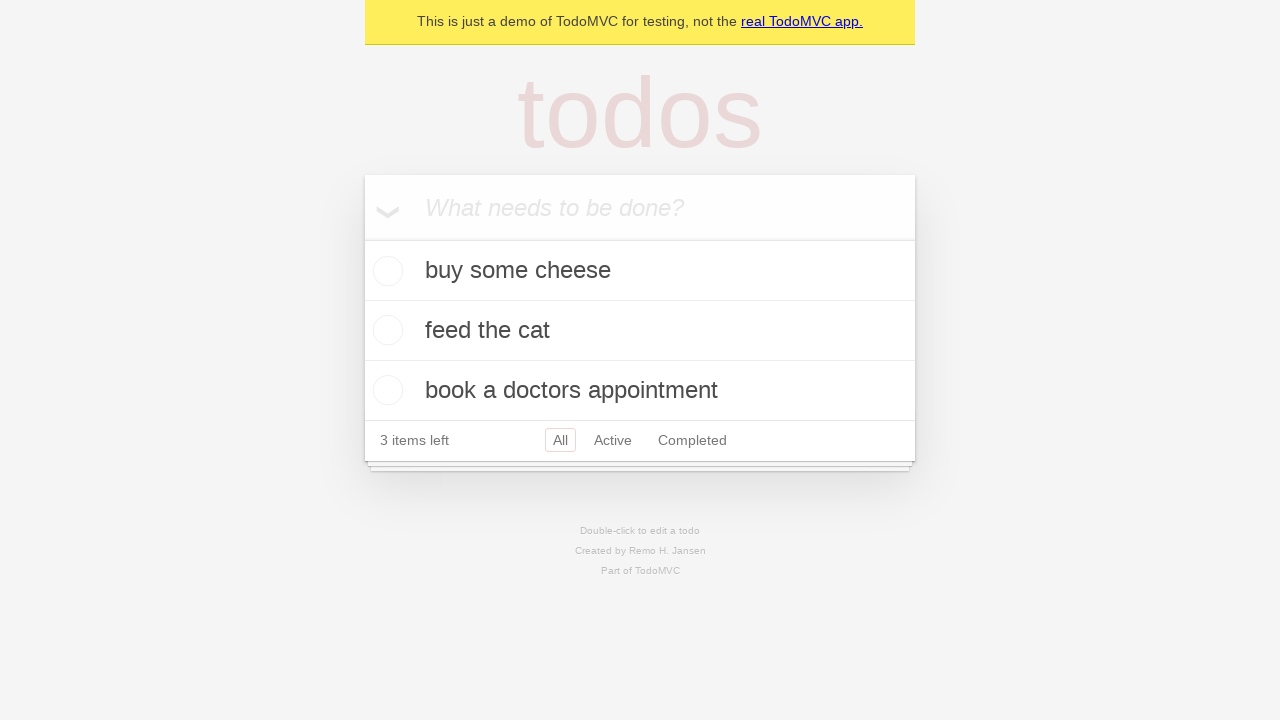

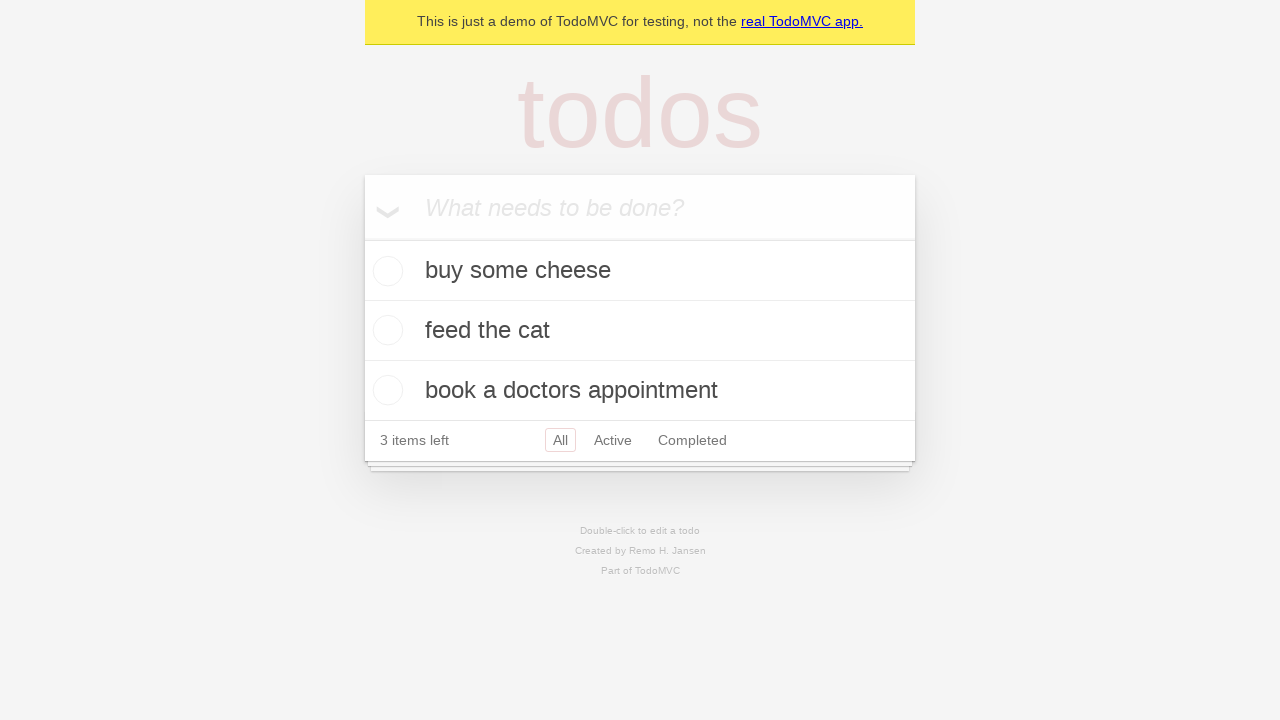